Tests the 'Apply to YC' footer link by clicking it and verifying navigation to YC apply page

Starting URL: https://news.ycombinator.com

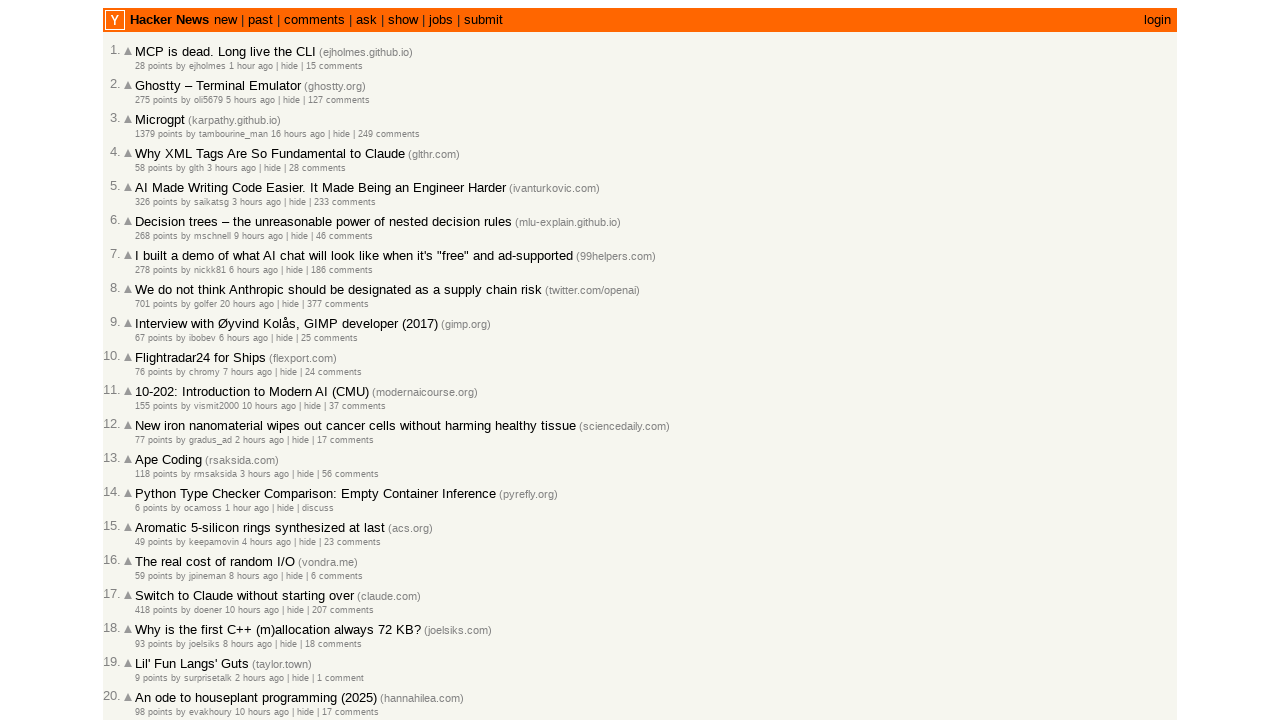

Clicked 'Apply to YC' footer link at (732, 657) on internal:role=link[name="Apply to YC"i]
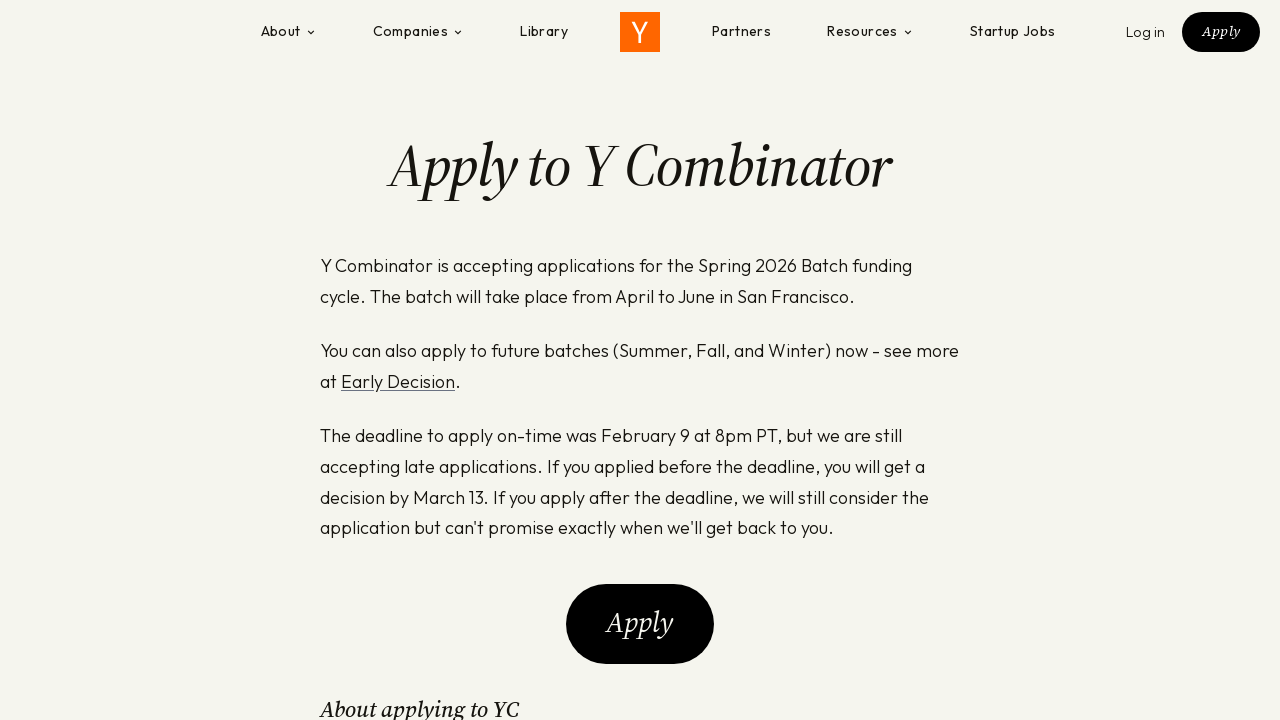

Verified navigation to YC apply page
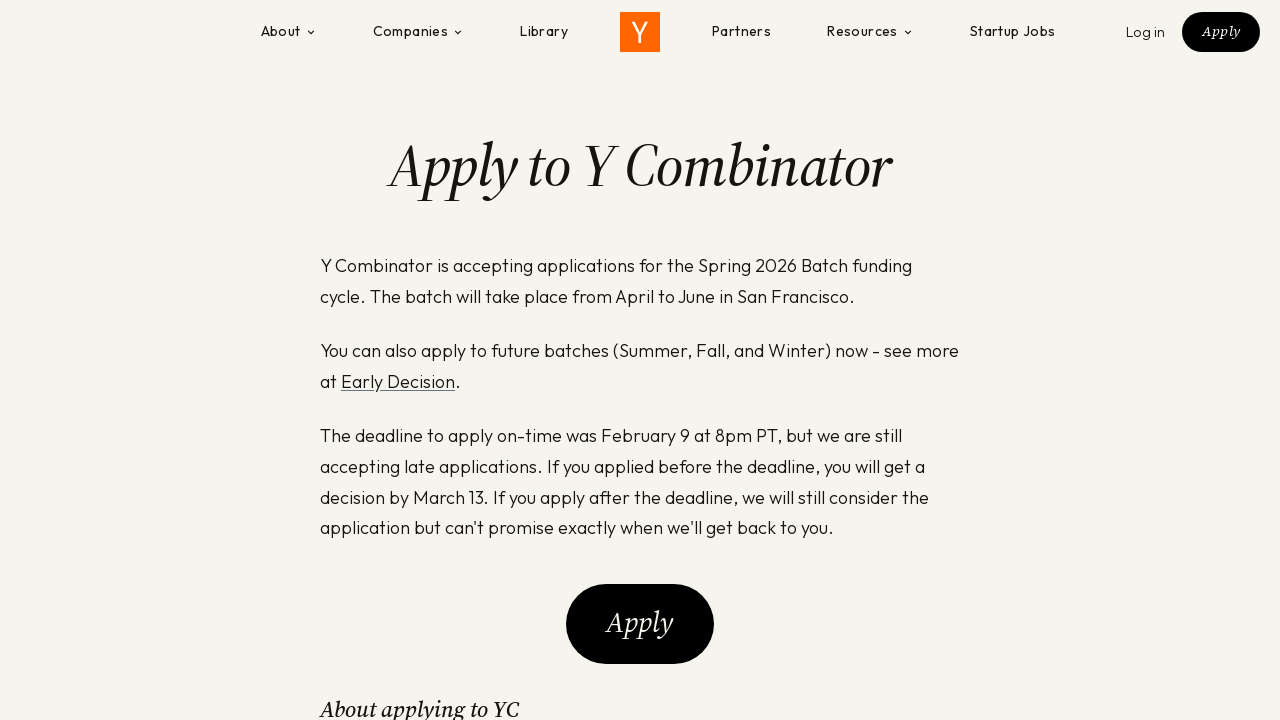

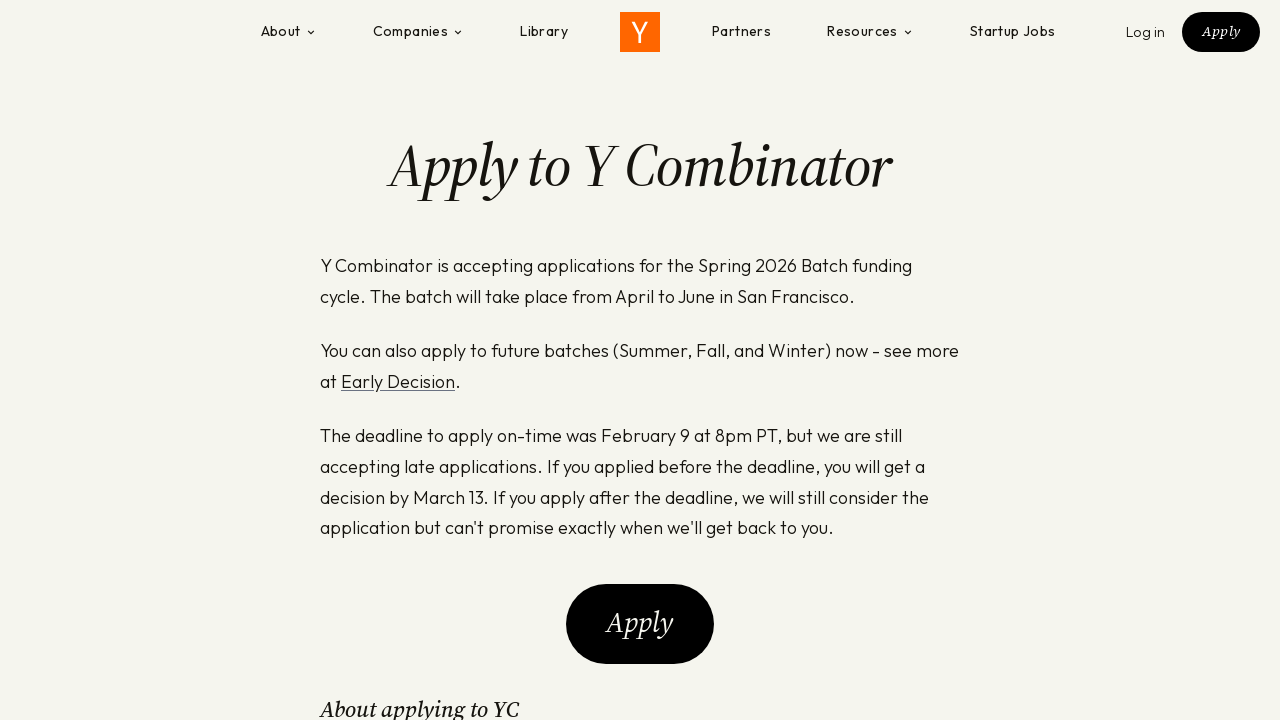